Tests right-click context menu functionality by performing a context click on a demo element, selecting the first menu option, and accepting the resulting alert dialog.

Starting URL: http://swisnl.github.io/jQuery-contextMenu/demo.html

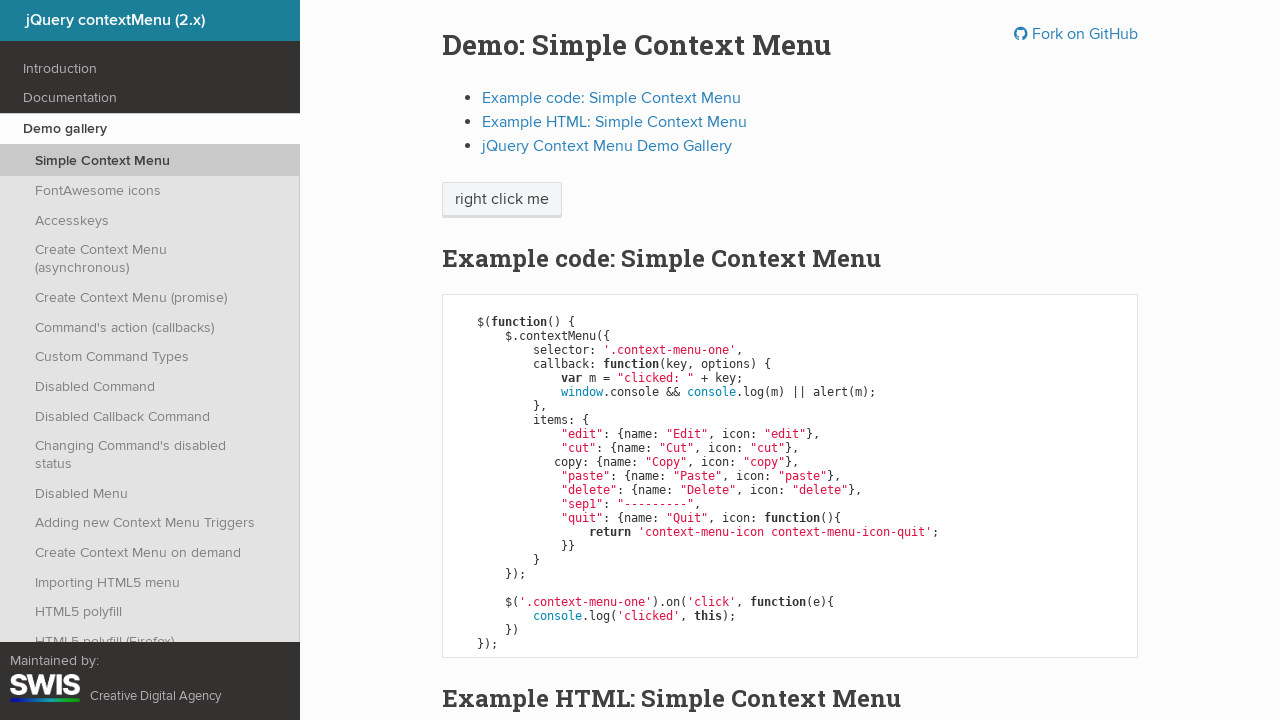

Context menu demo element became visible
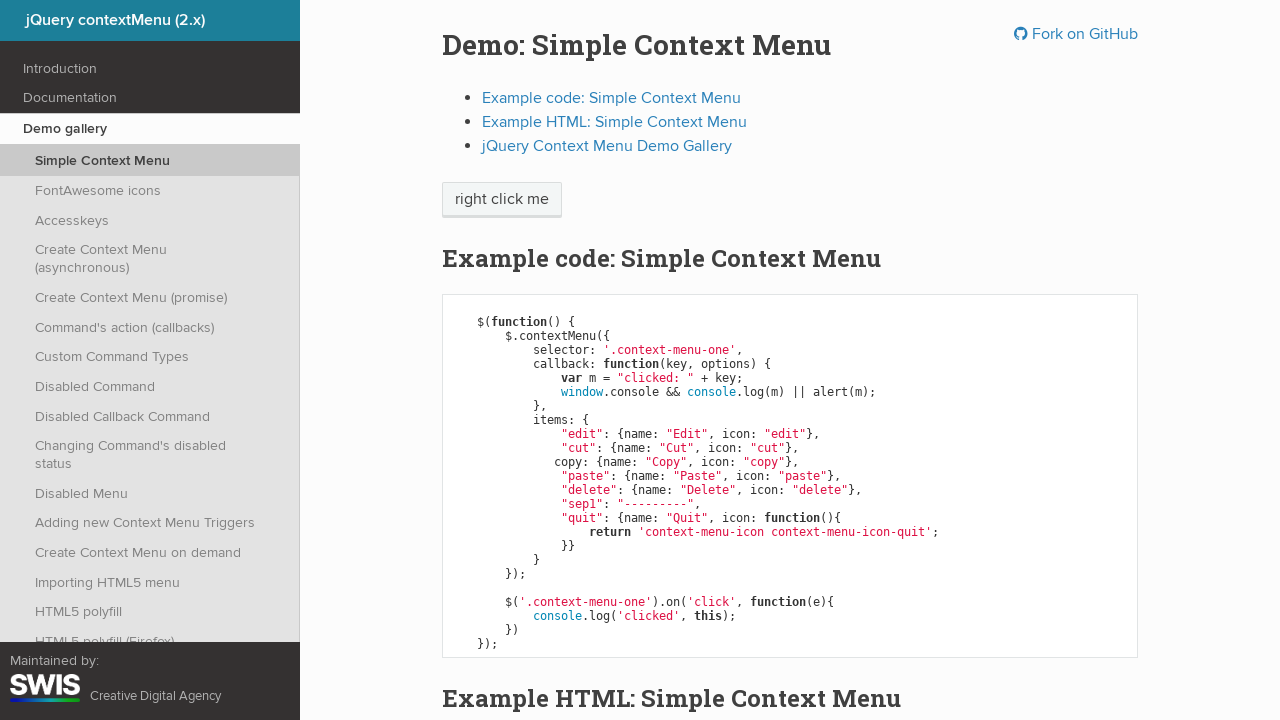

Right-clicked on context menu demo element at (502, 200) on span.context-menu-one
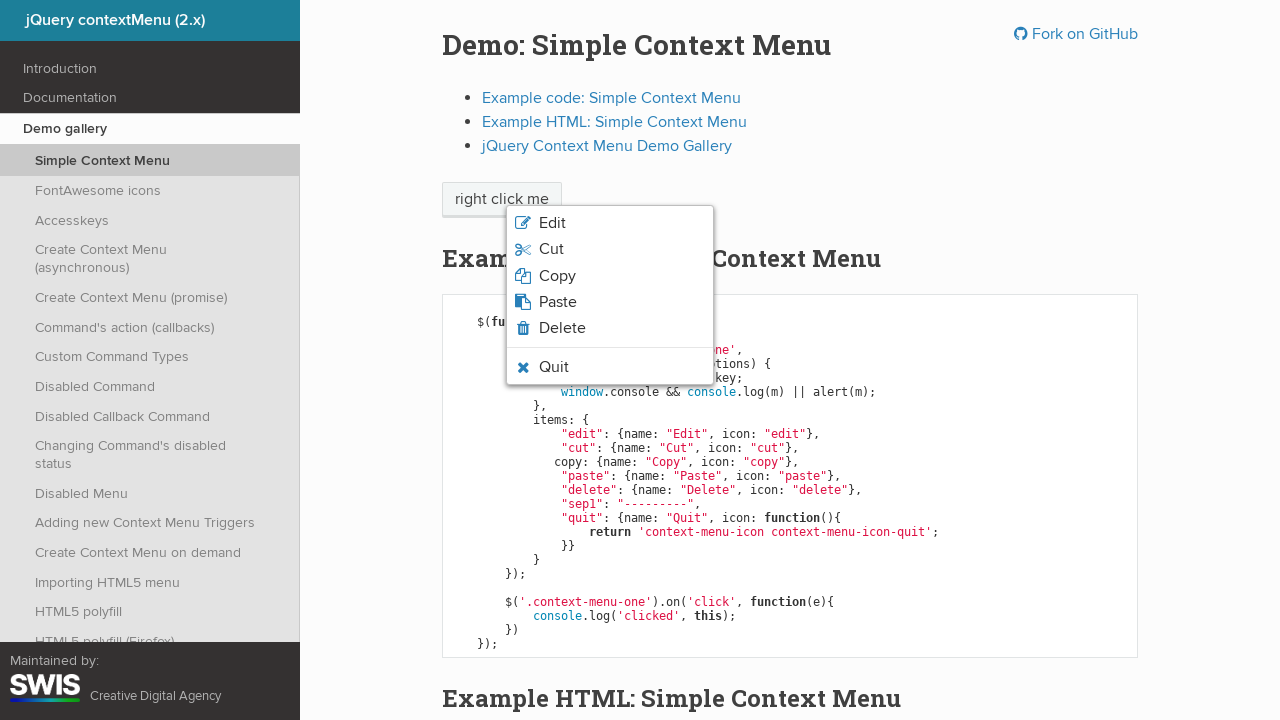

Context menu appeared
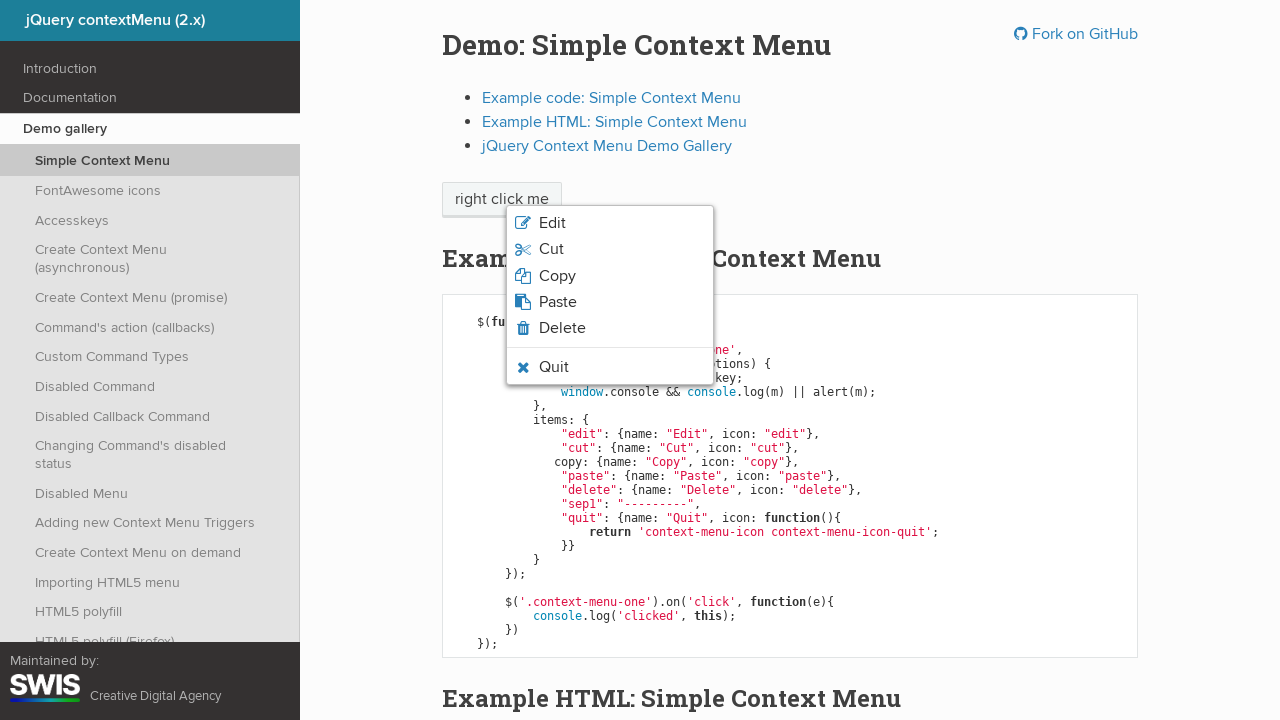

Clicked first context menu option (Edit) at (610, 223) on ul.context-menu-list li:first-child
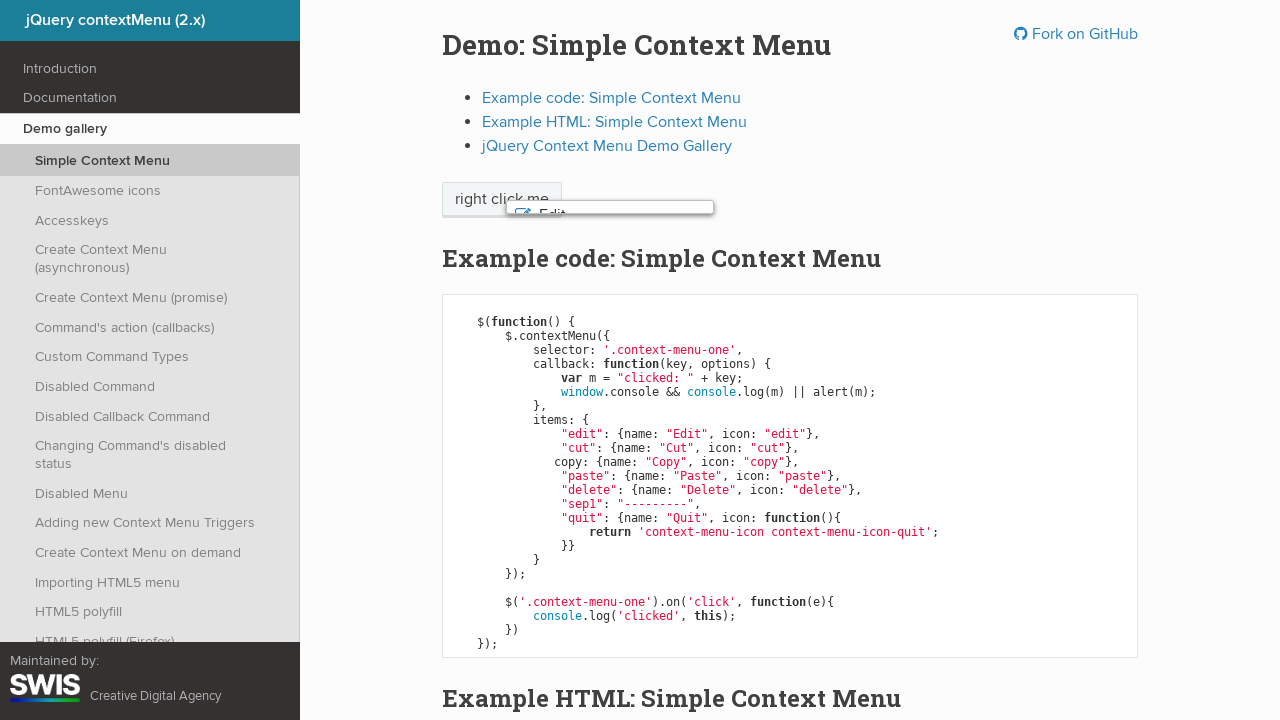

Set up alert dialog handler to accept dialogs
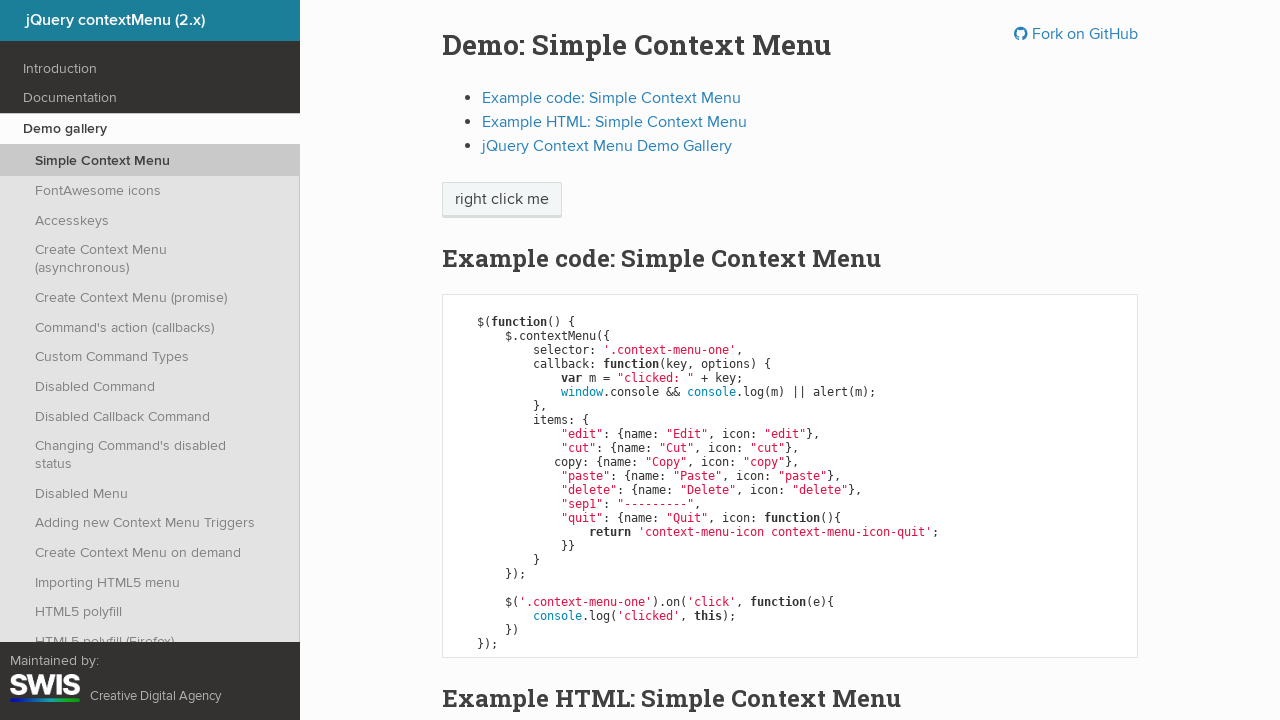

Right-clicked on context menu demo element again at (502, 200) on span.context-menu-one
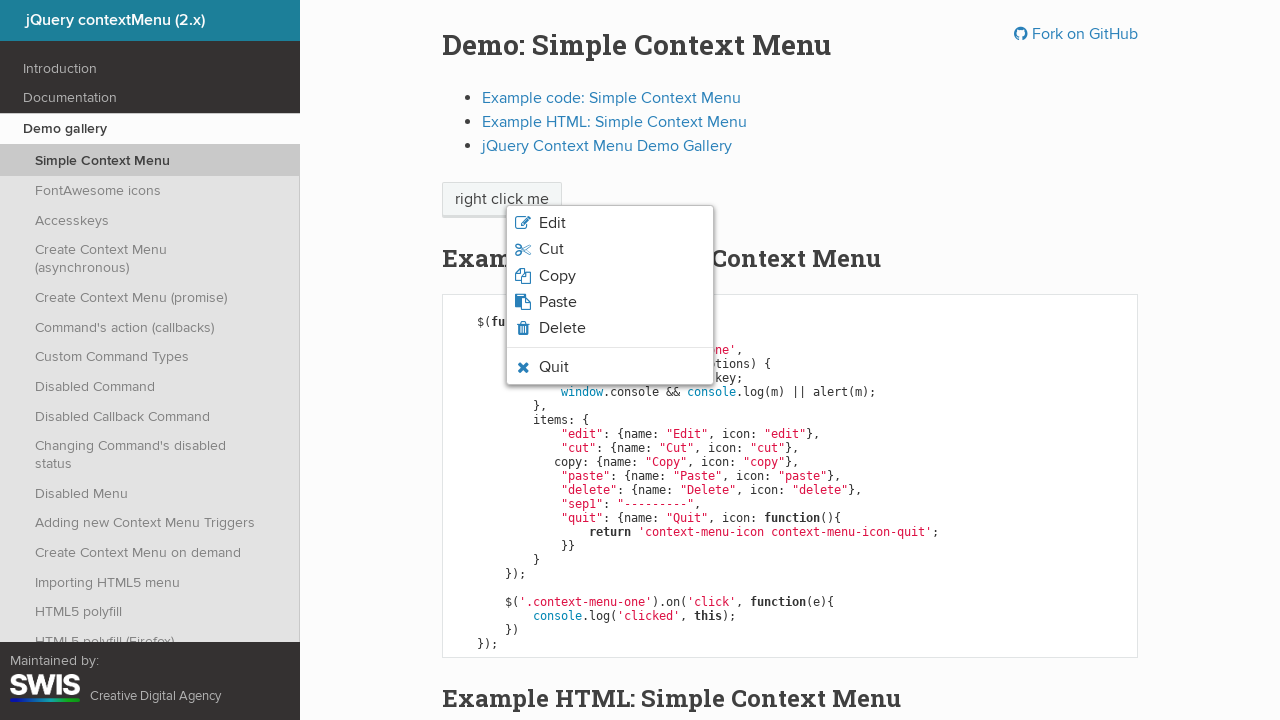

Context menu appeared again
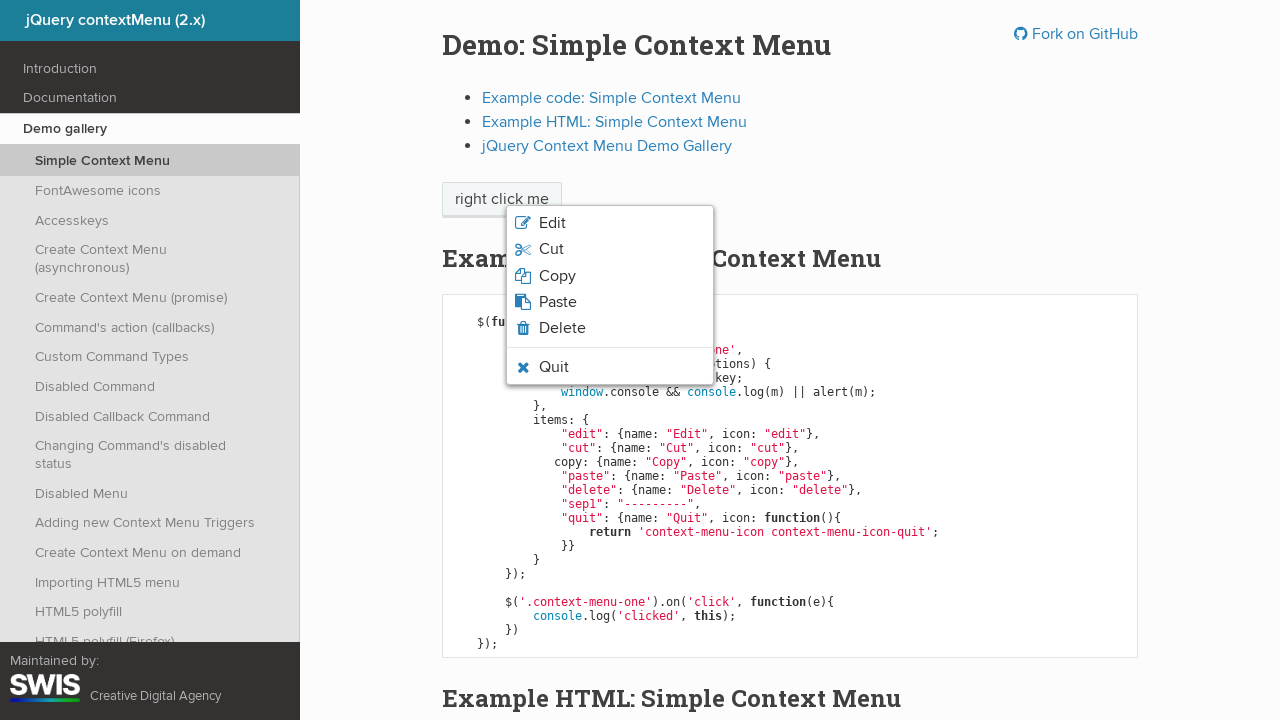

Clicked first context menu option again and alert was accepted at (610, 223) on ul.context-menu-list li:first-child
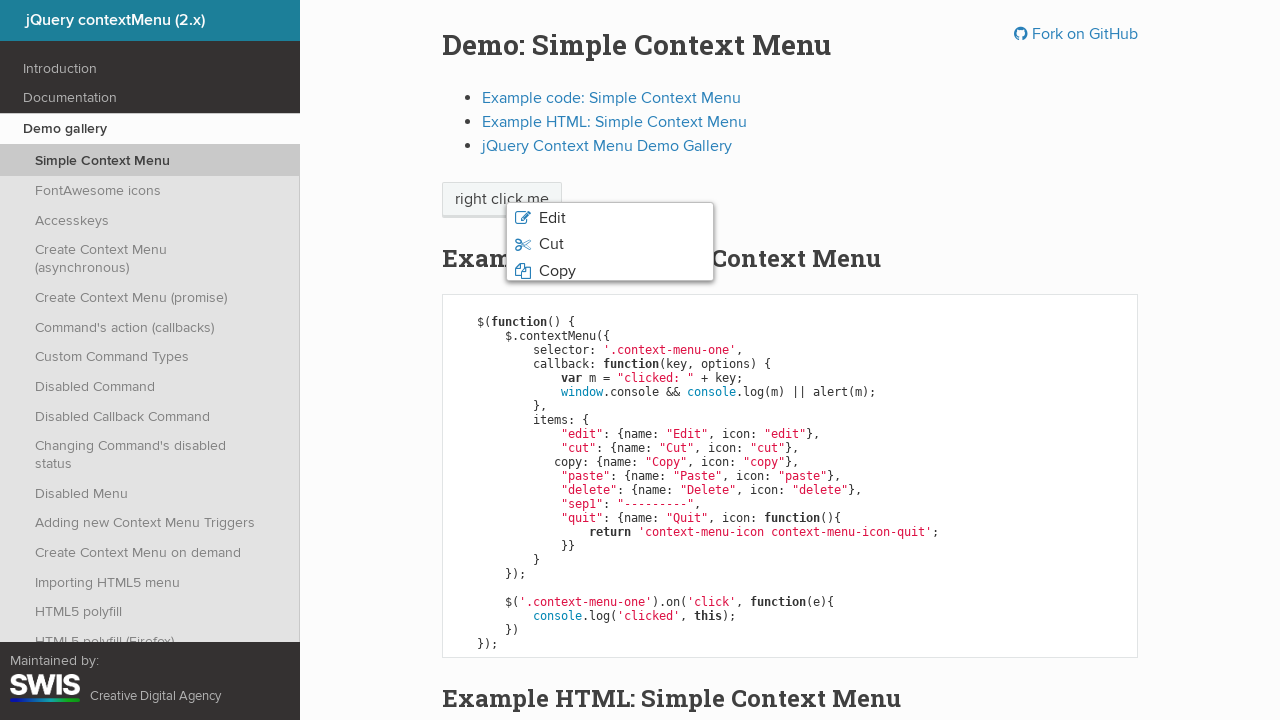

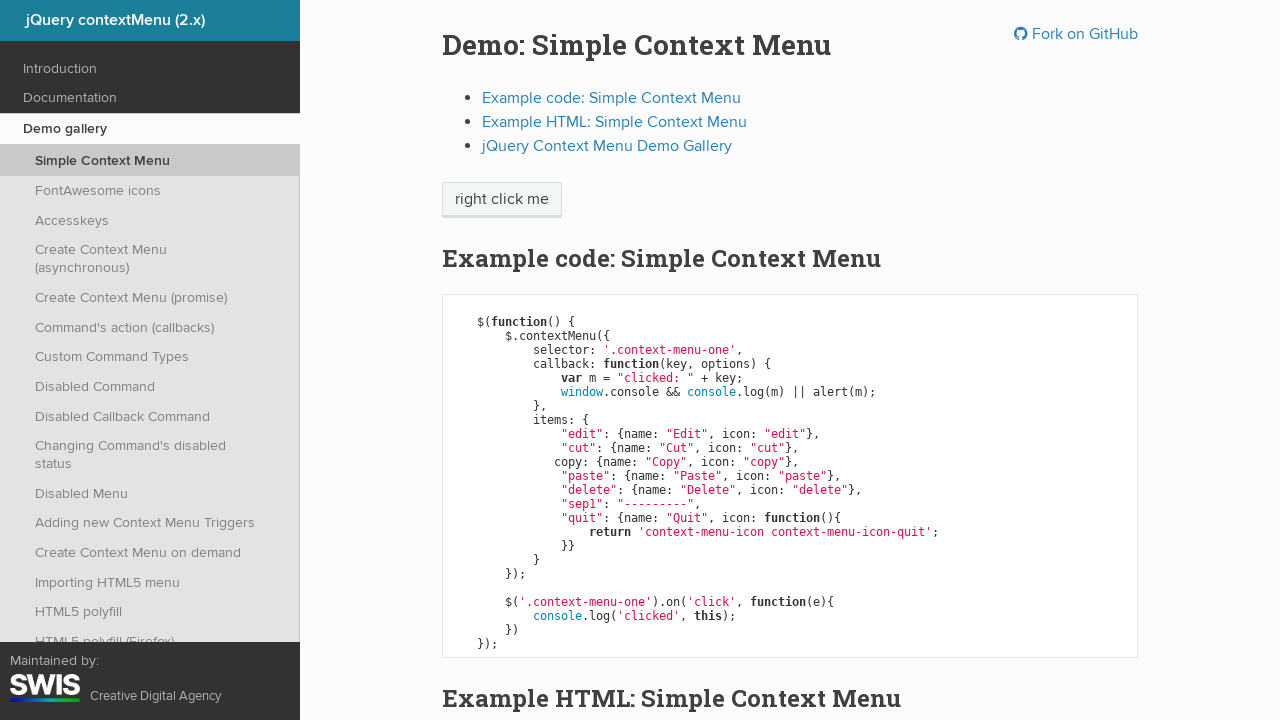